Tests the resizable element functionality by dragging the resize handle on a restricted resizable box and verifying that the element's dimensions increase after the drag action.

Starting URL: https://demoqa.com/resizable

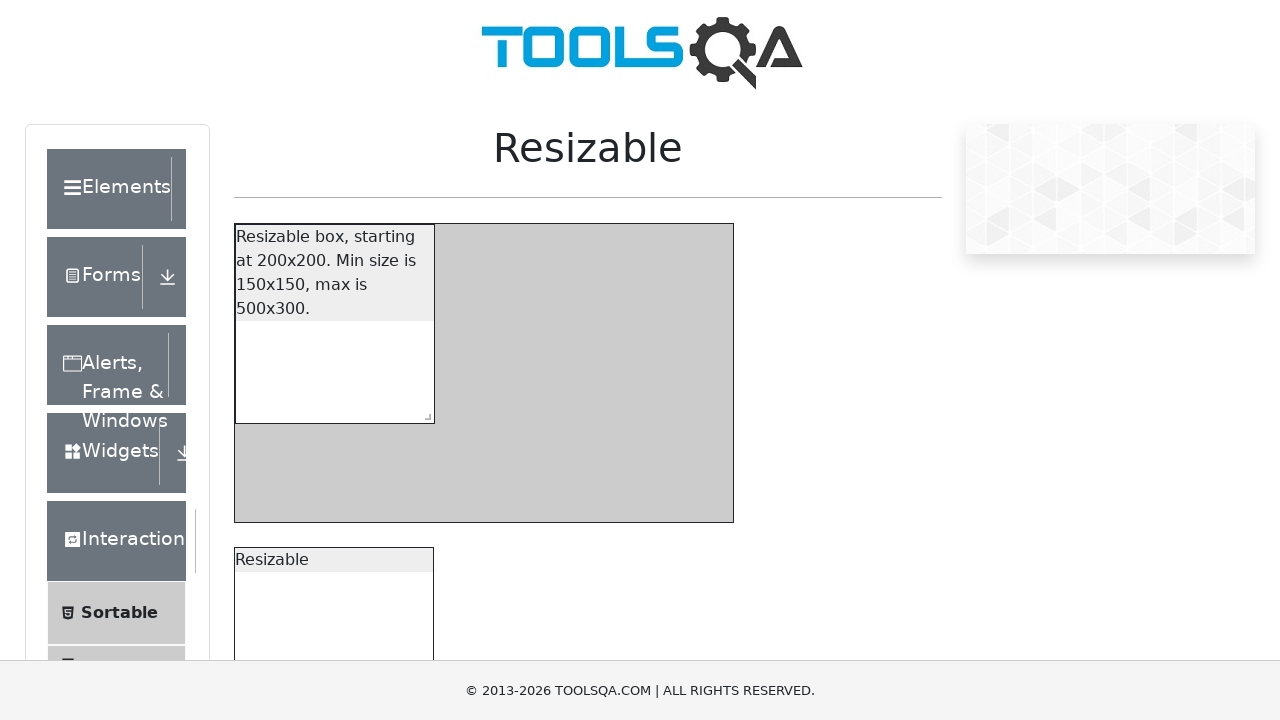

Waited for resizable box element to be visible
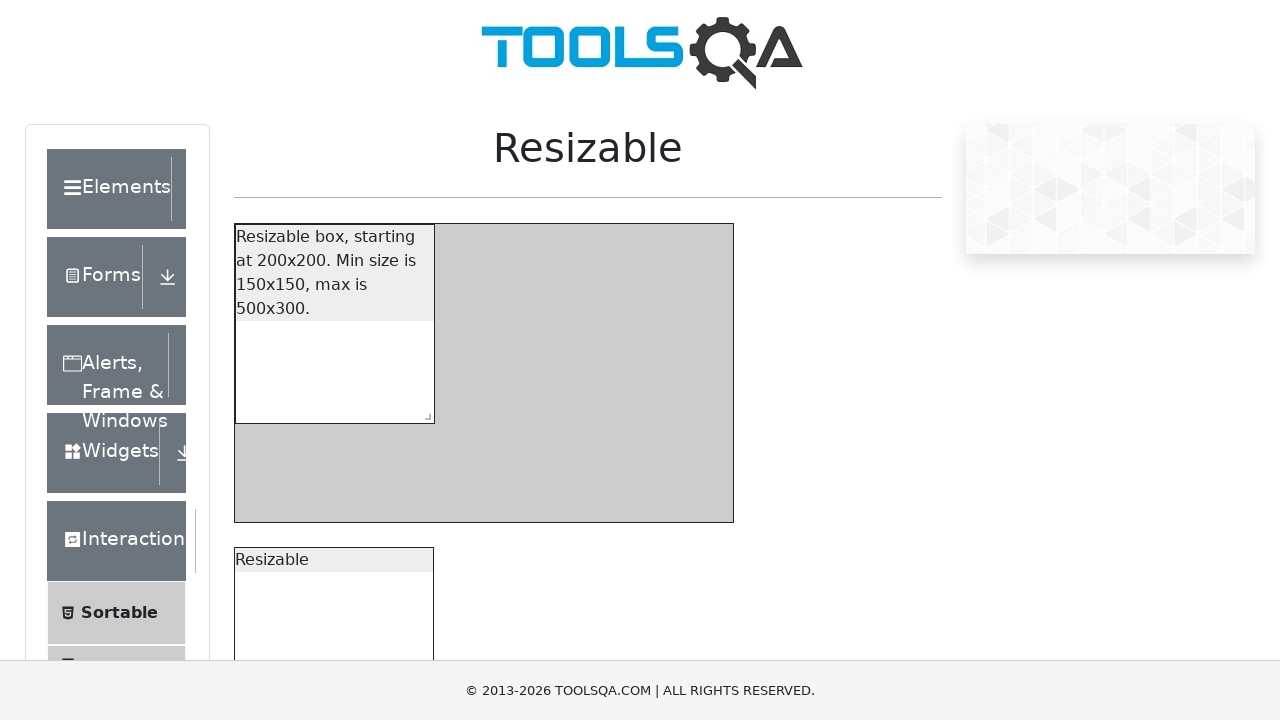

Located the resize handle element
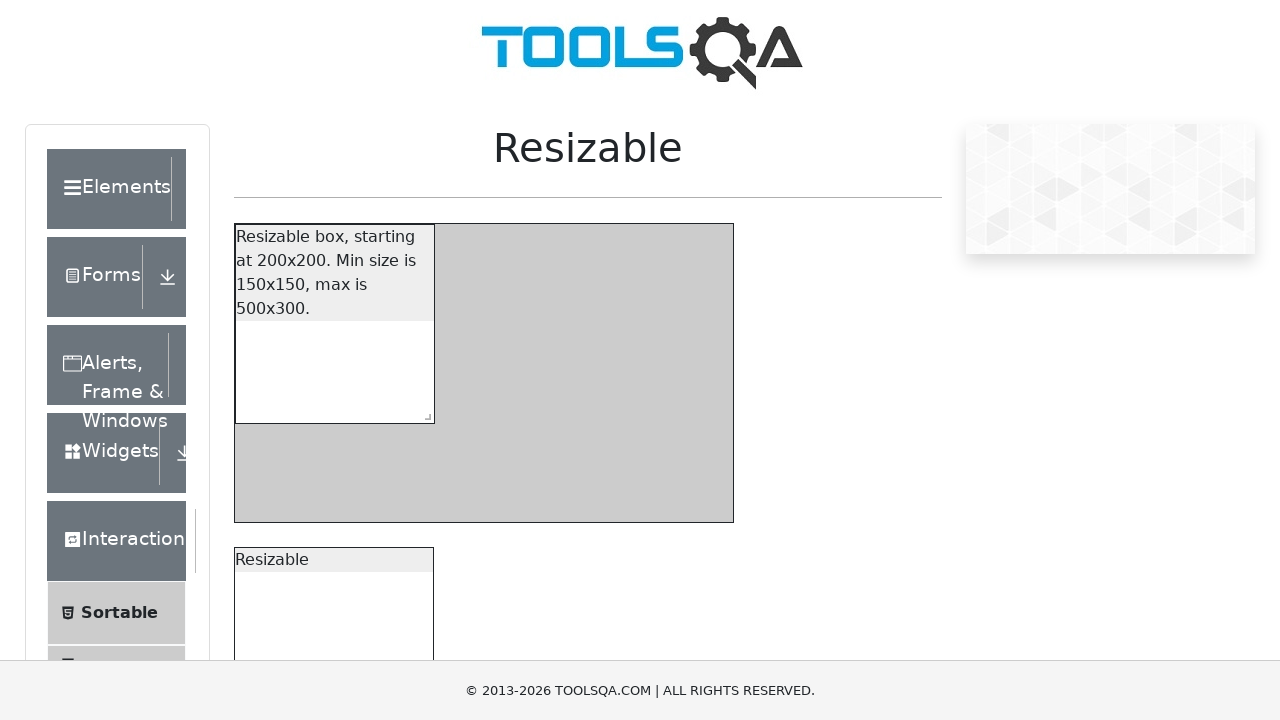

Located the resizable container element
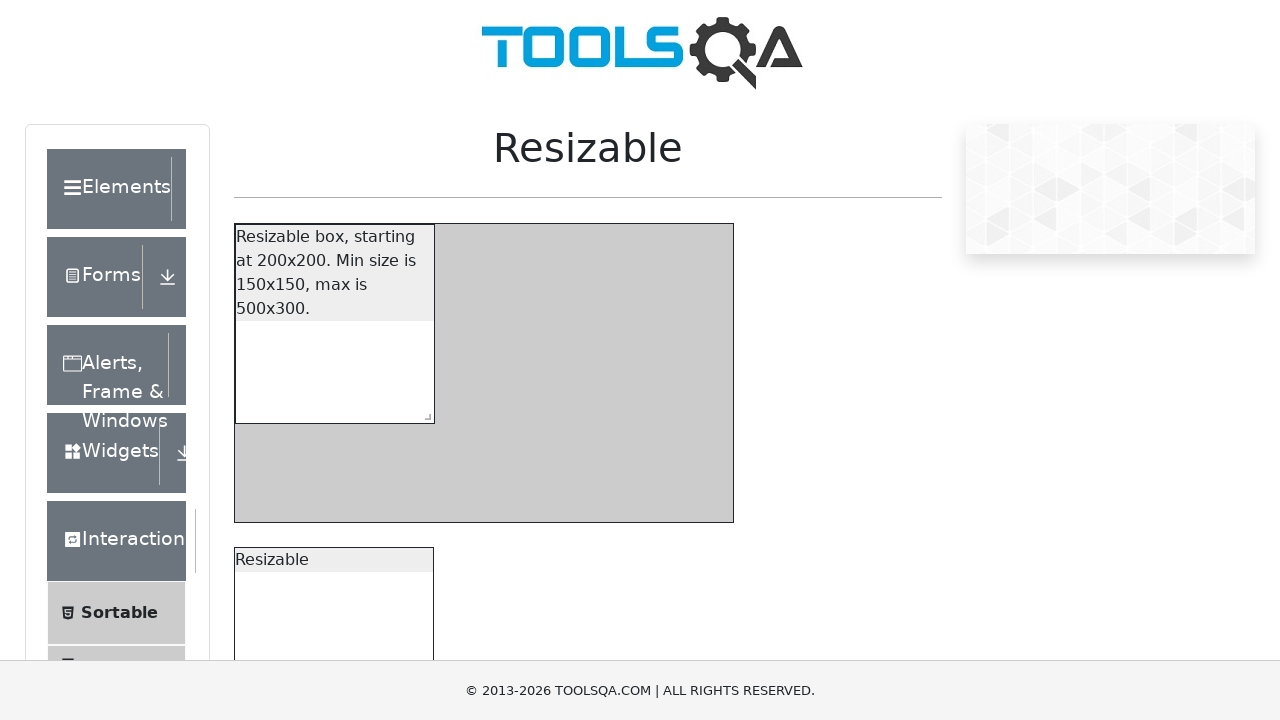

Captured initial bounding box: width=200, height=200
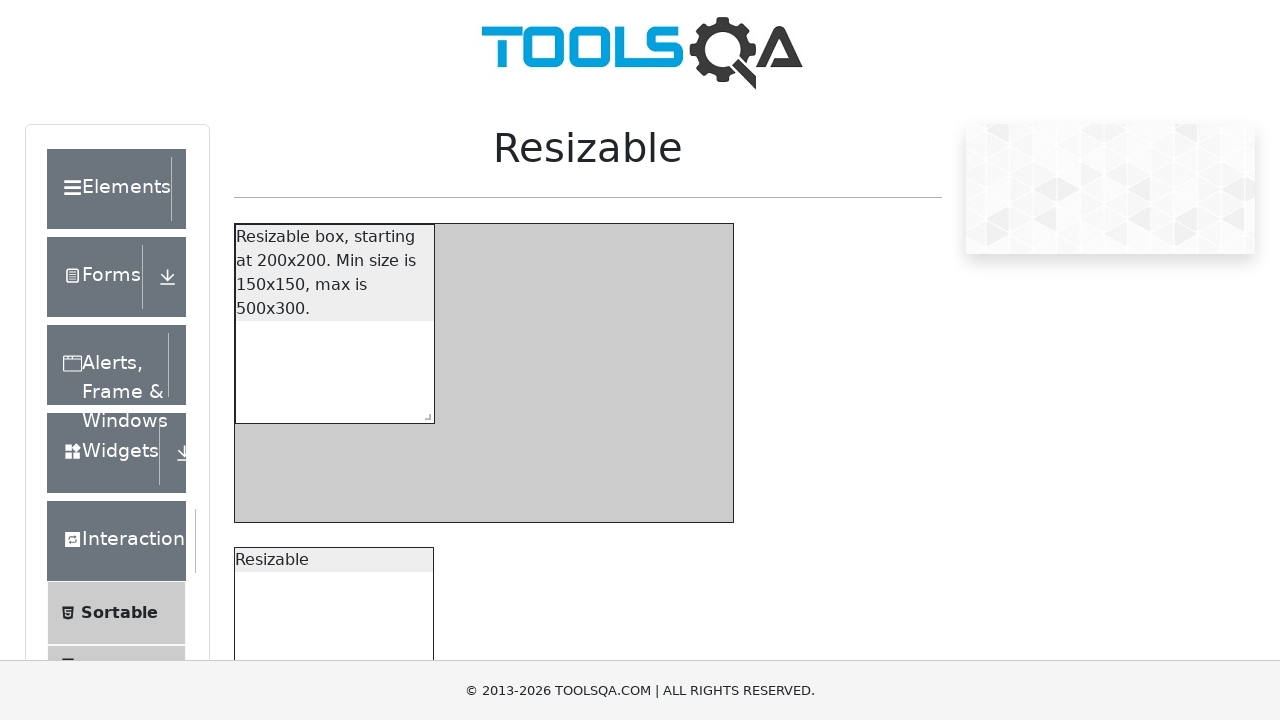

Dragged resize handle to target position (100, 100) at (514, 503)
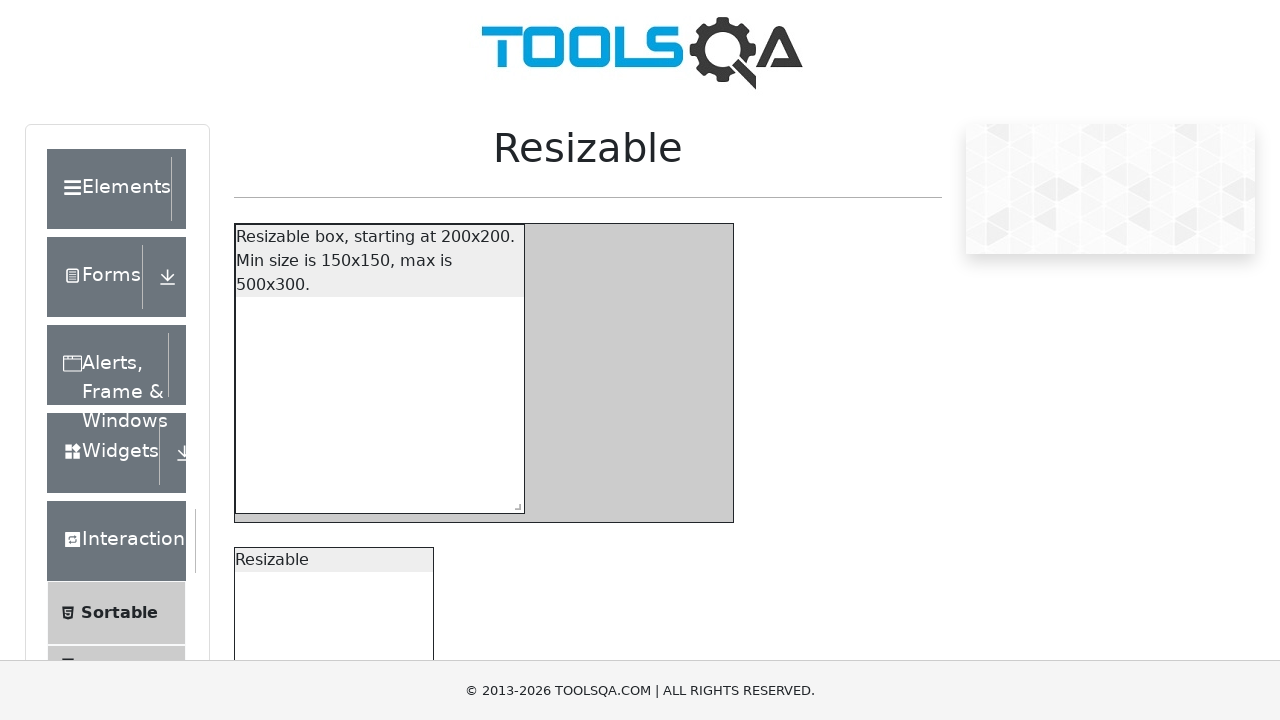

Captured resize handle bounding box for mouse control approach
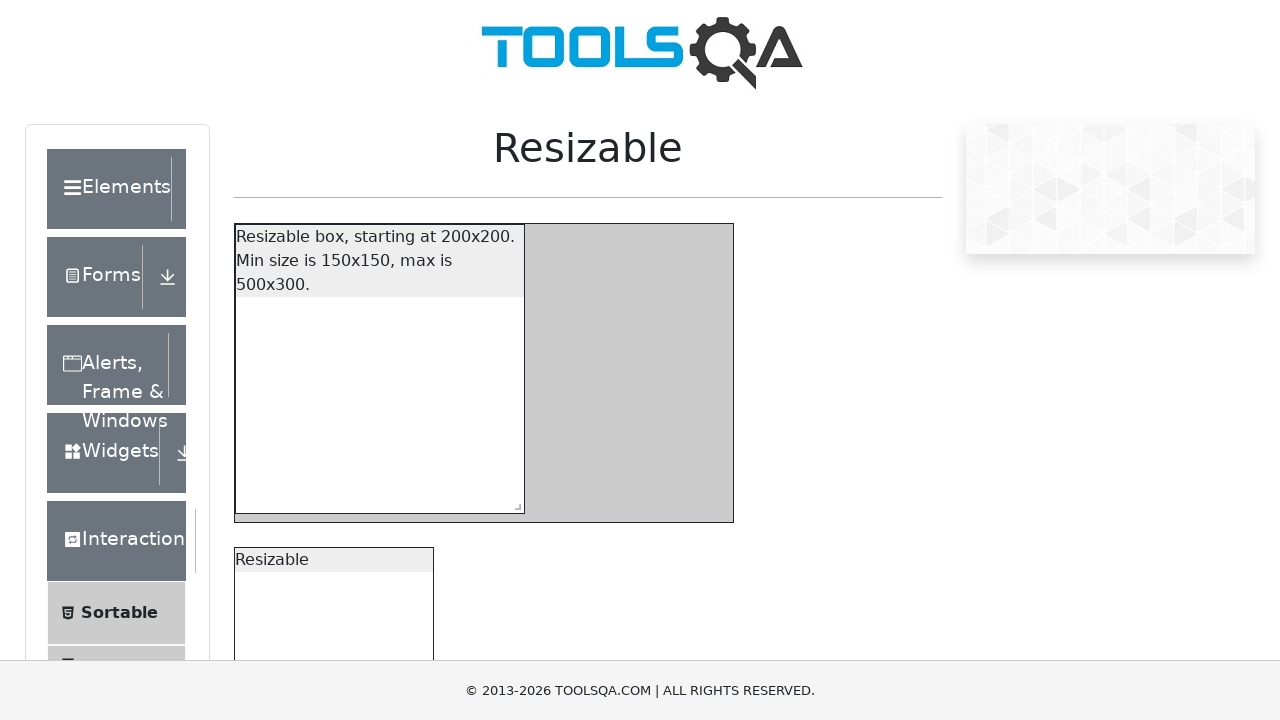

Moved mouse to center of resize handle at (514, 503)
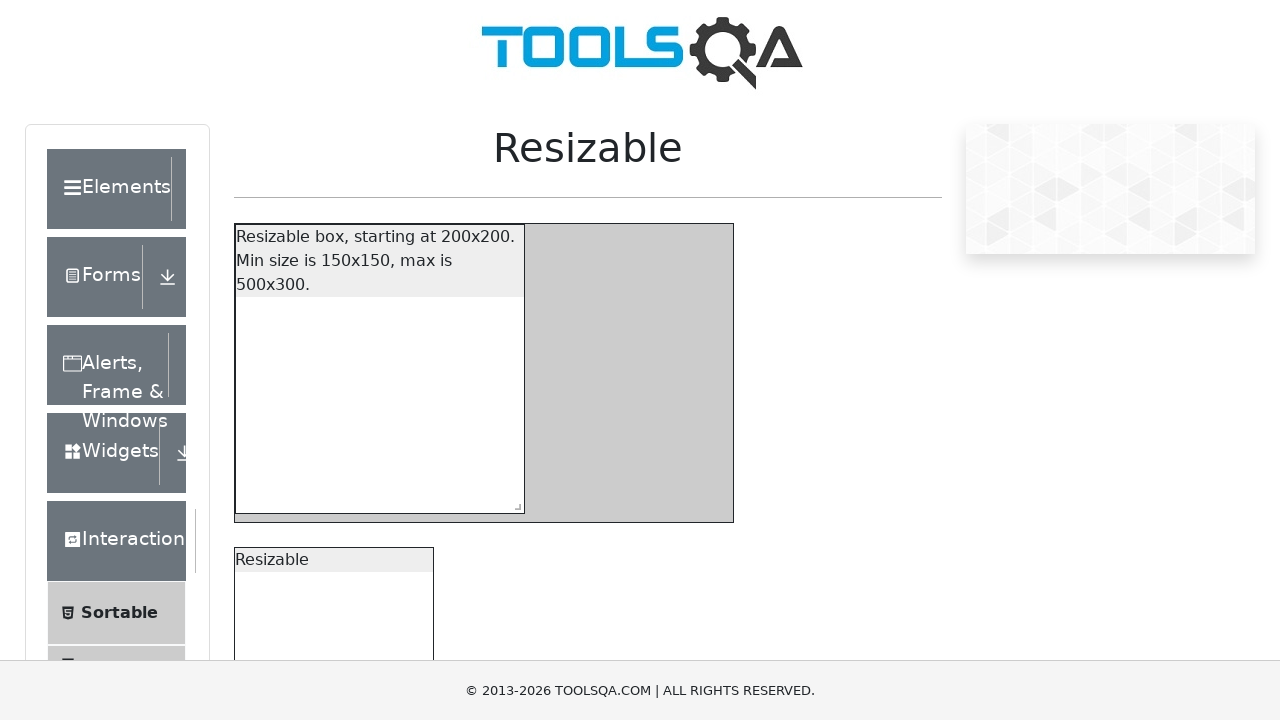

Pressed mouse button down on resize handle at (514, 503)
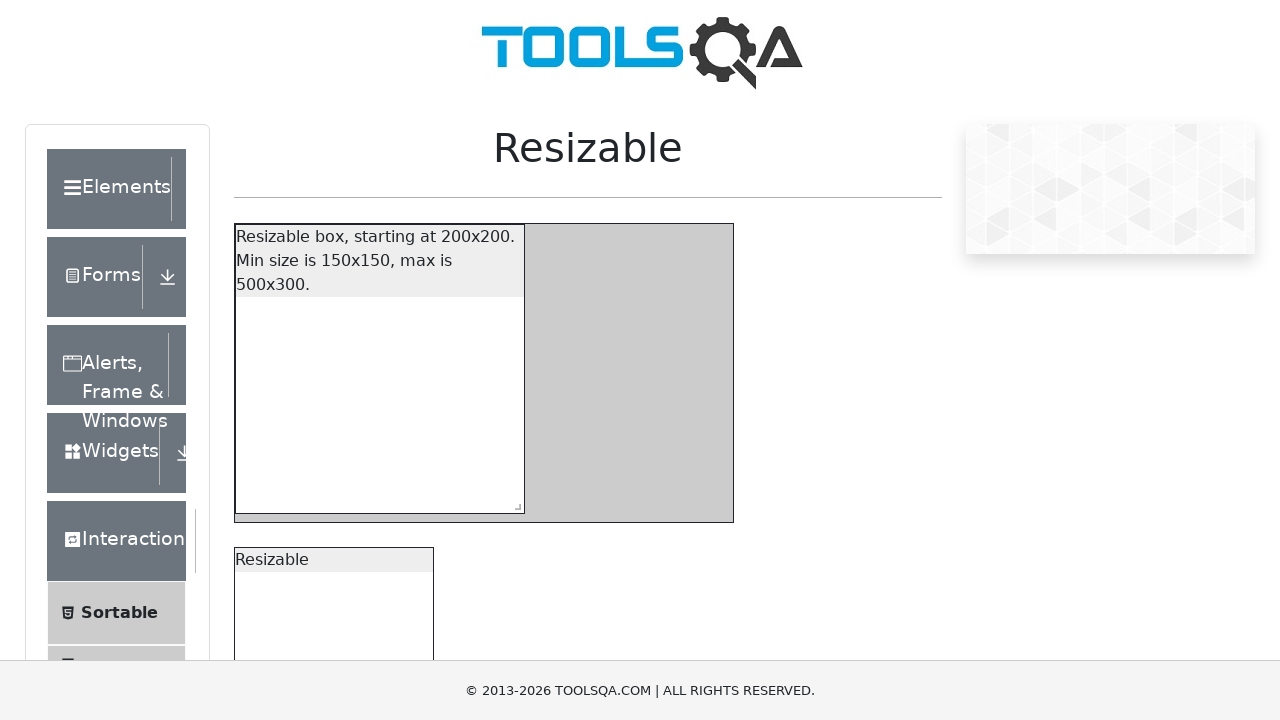

Dragged mouse to new position (offset +100, +100) at (604, 593)
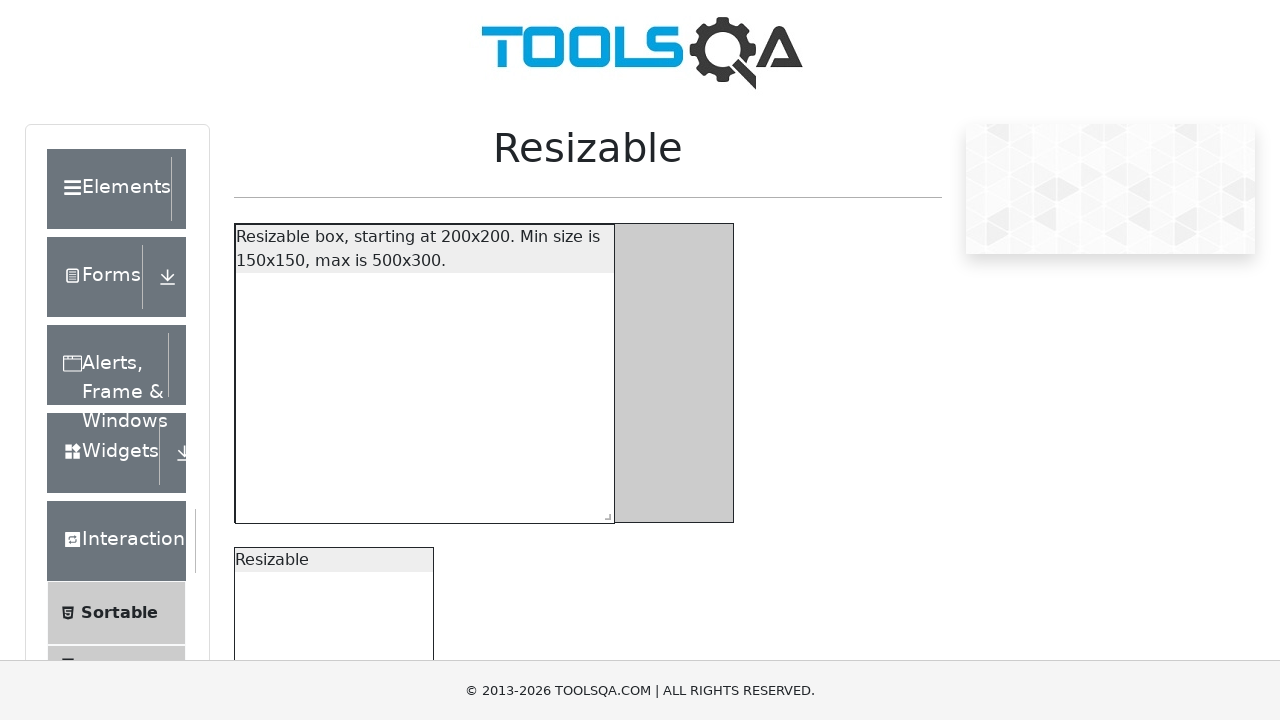

Released mouse button after drag at (604, 593)
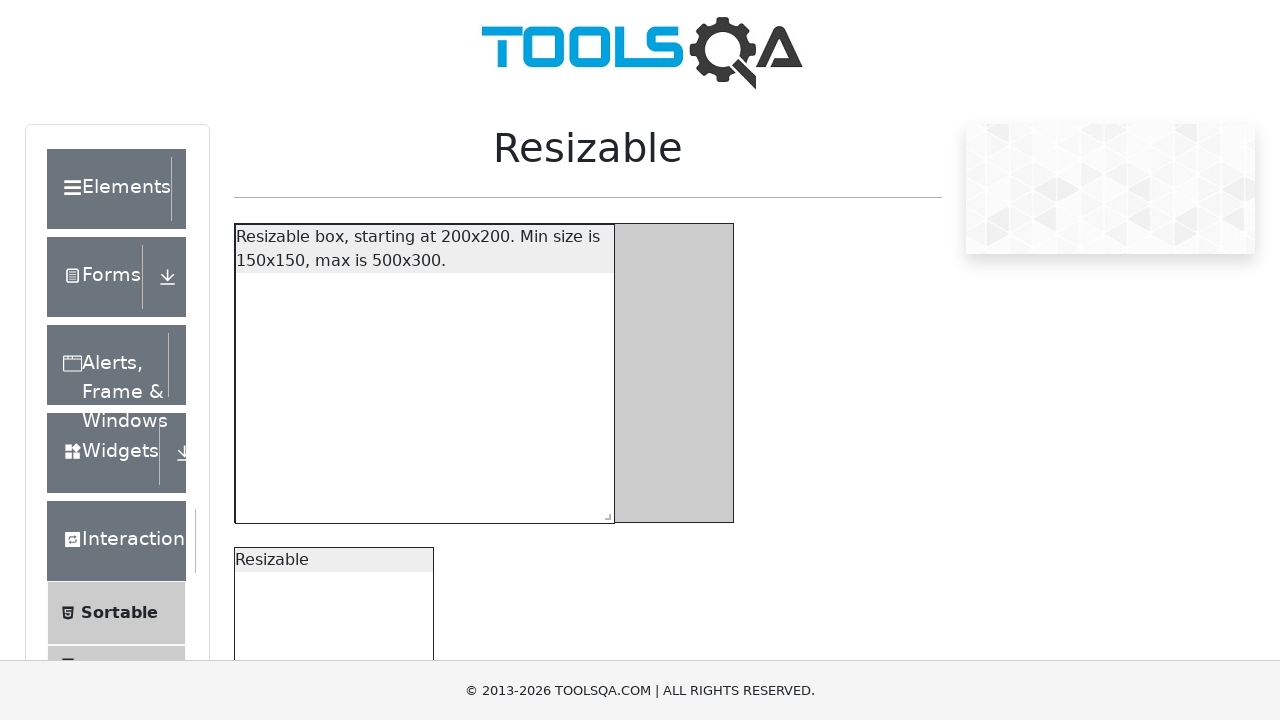

Waited 1000ms for resize animation to complete
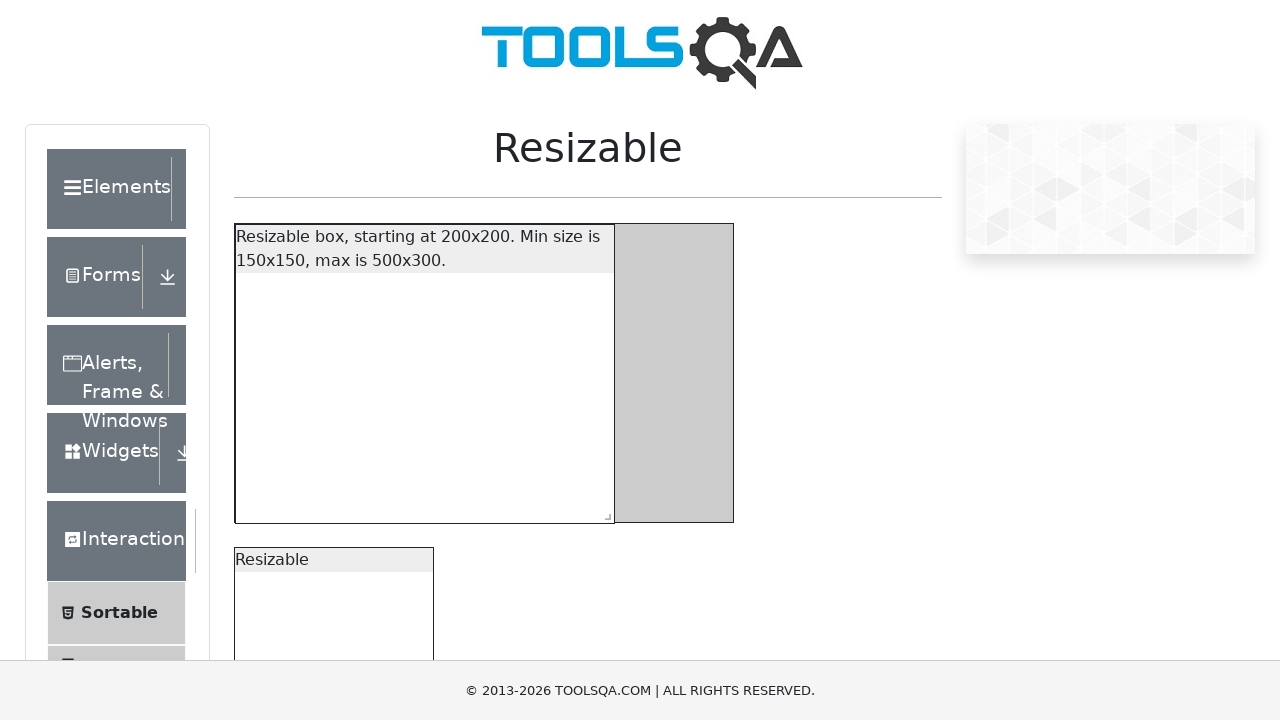

Captured updated bounding box: width=380, height=300
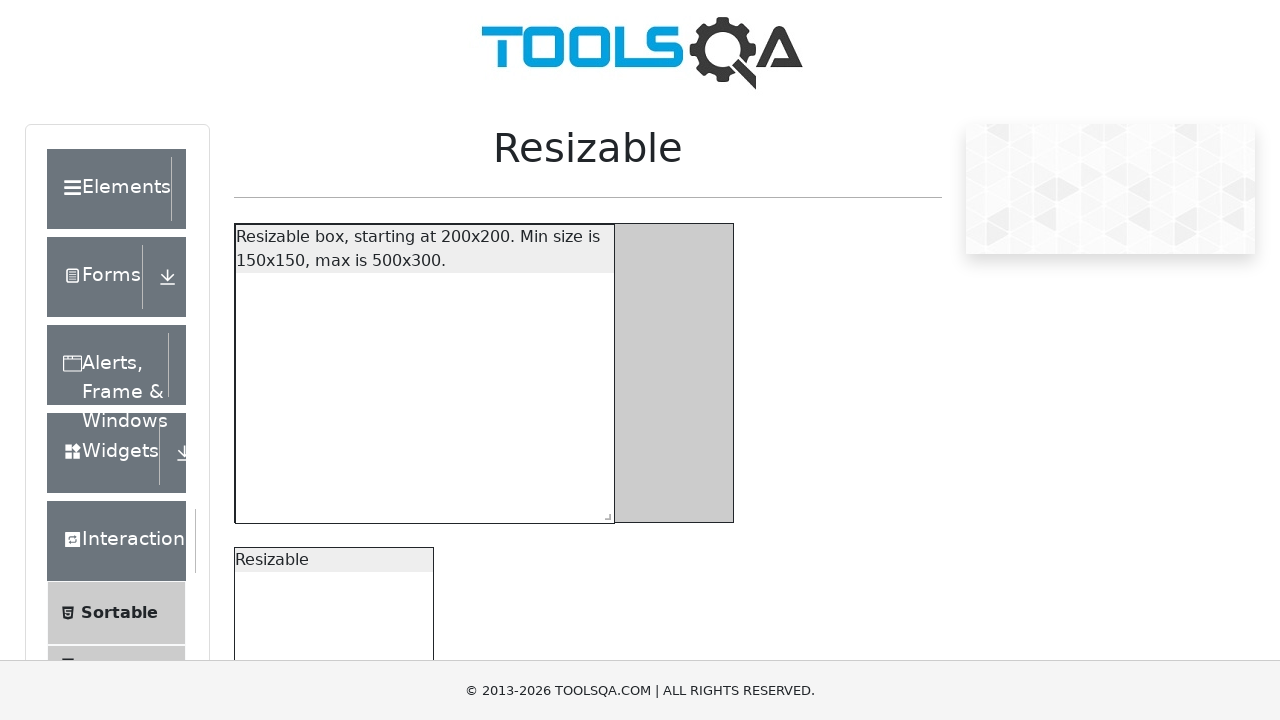

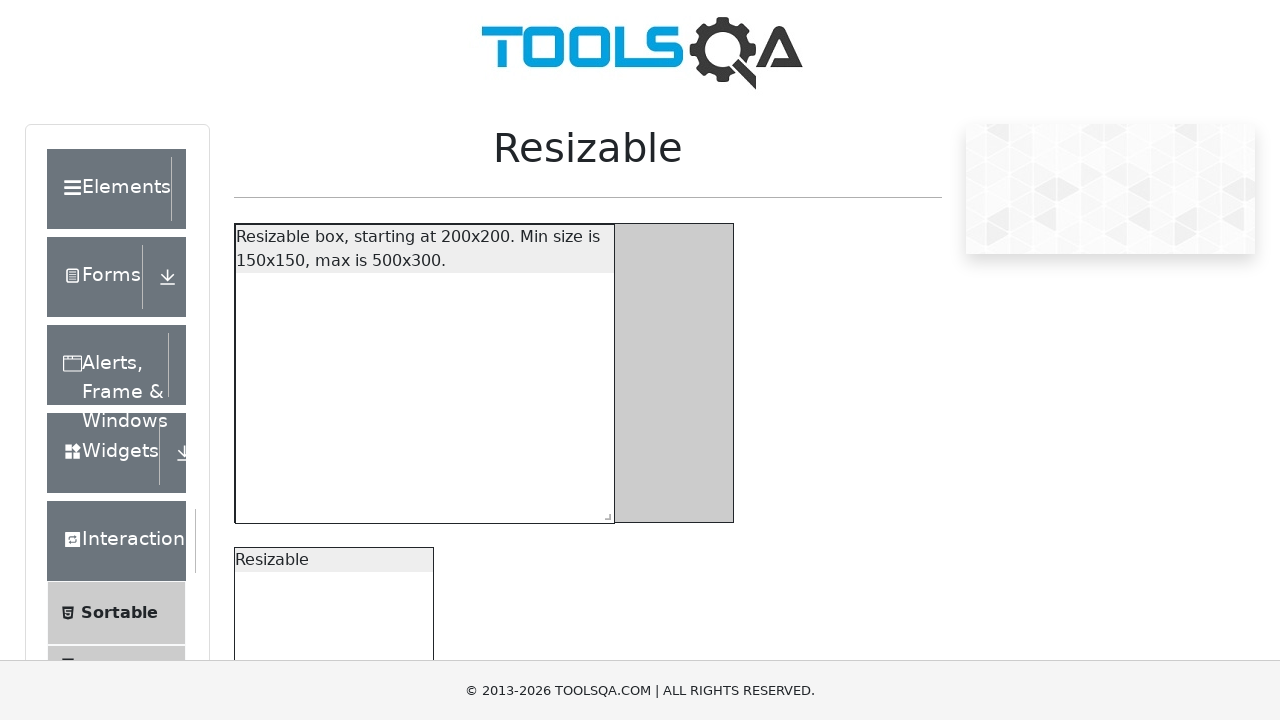